Tests jQuery date picker functionality by entering a date manually, clicking outside to close the picker, then reopening and selecting a date from the calendar UI

Starting URL: https://www.lambdatest.com/selenium-playground/jquery-date-picker-demo

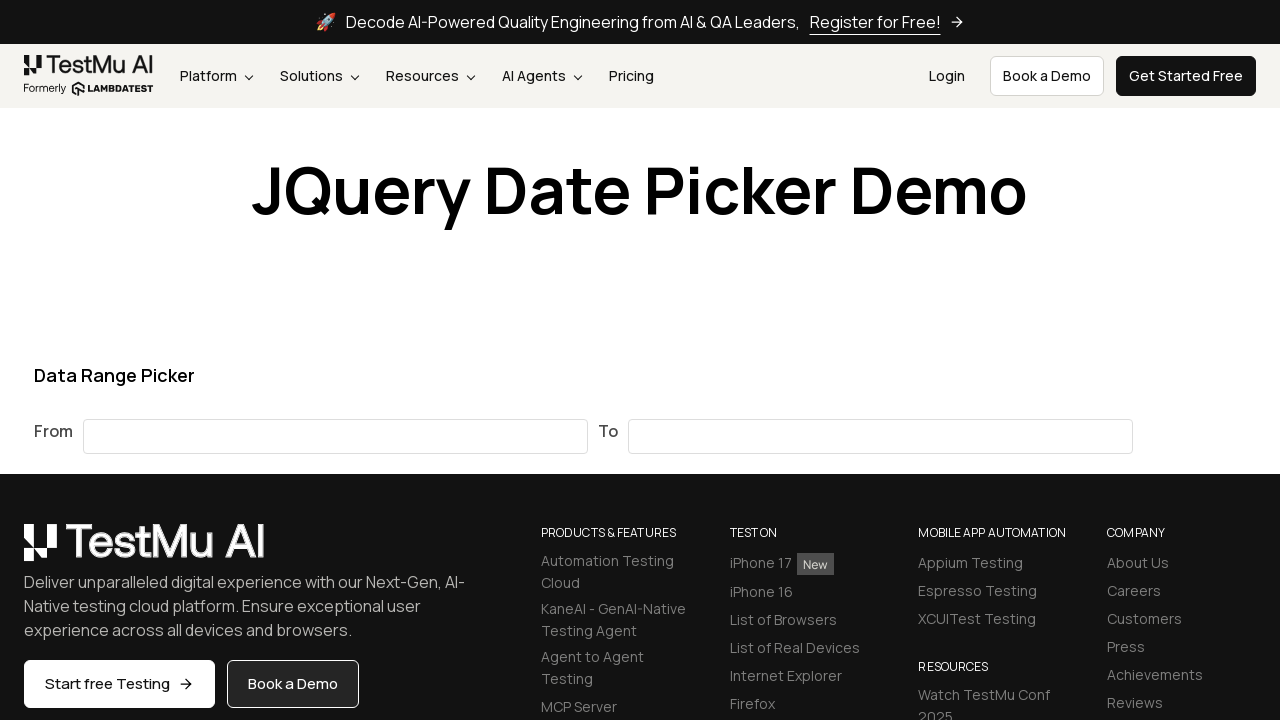

Cleared the 'from' date input field on input#from
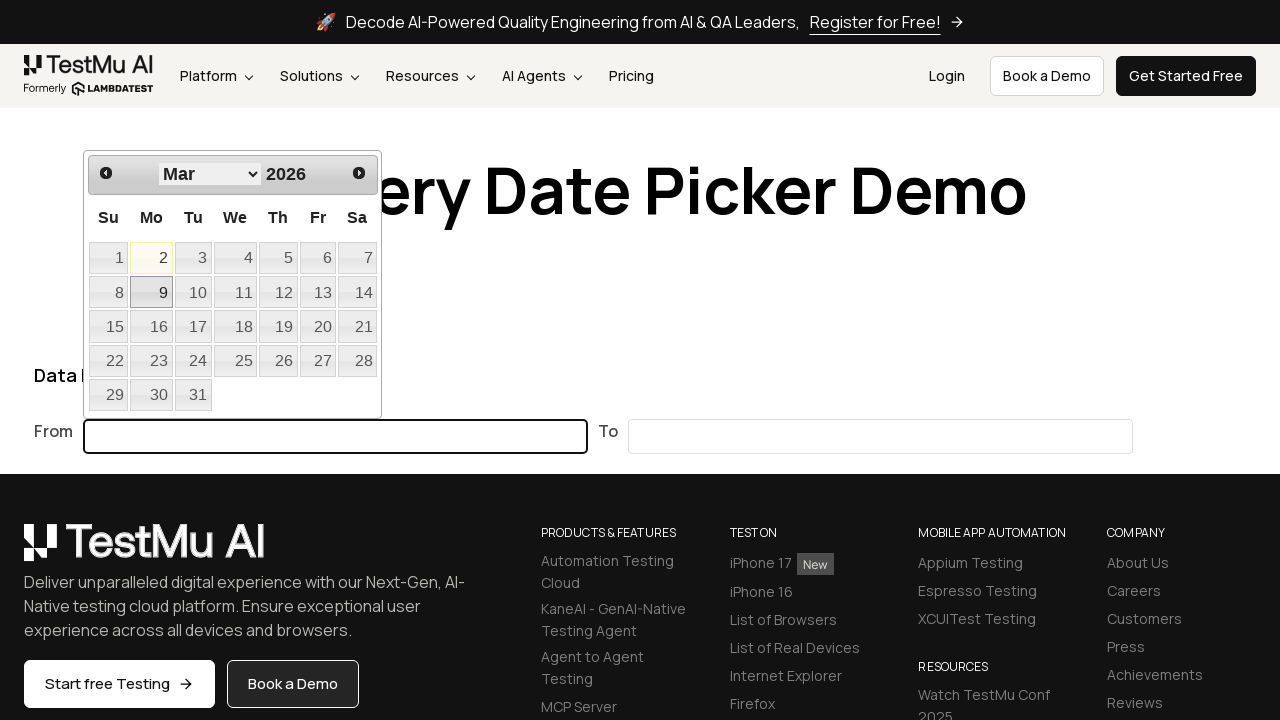

Filled 'from' date input with '08/06/2024' on input#from
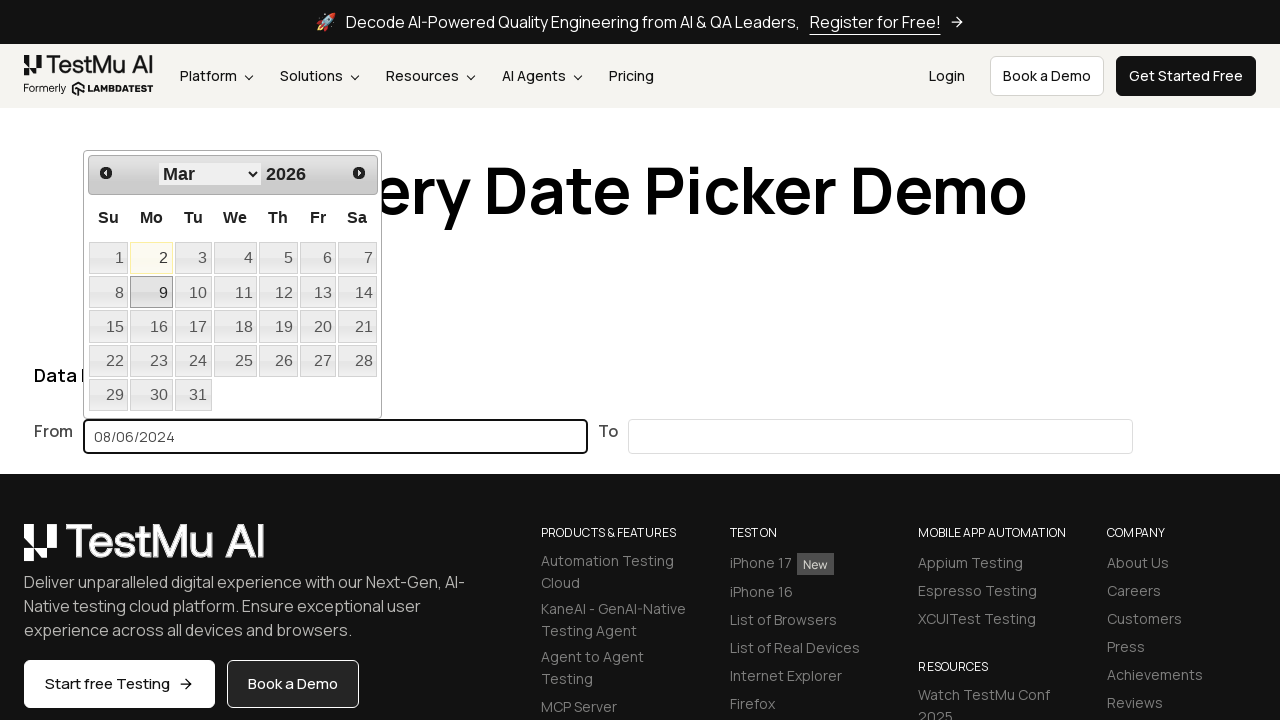

Pressed Enter to confirm the date entry on input#from
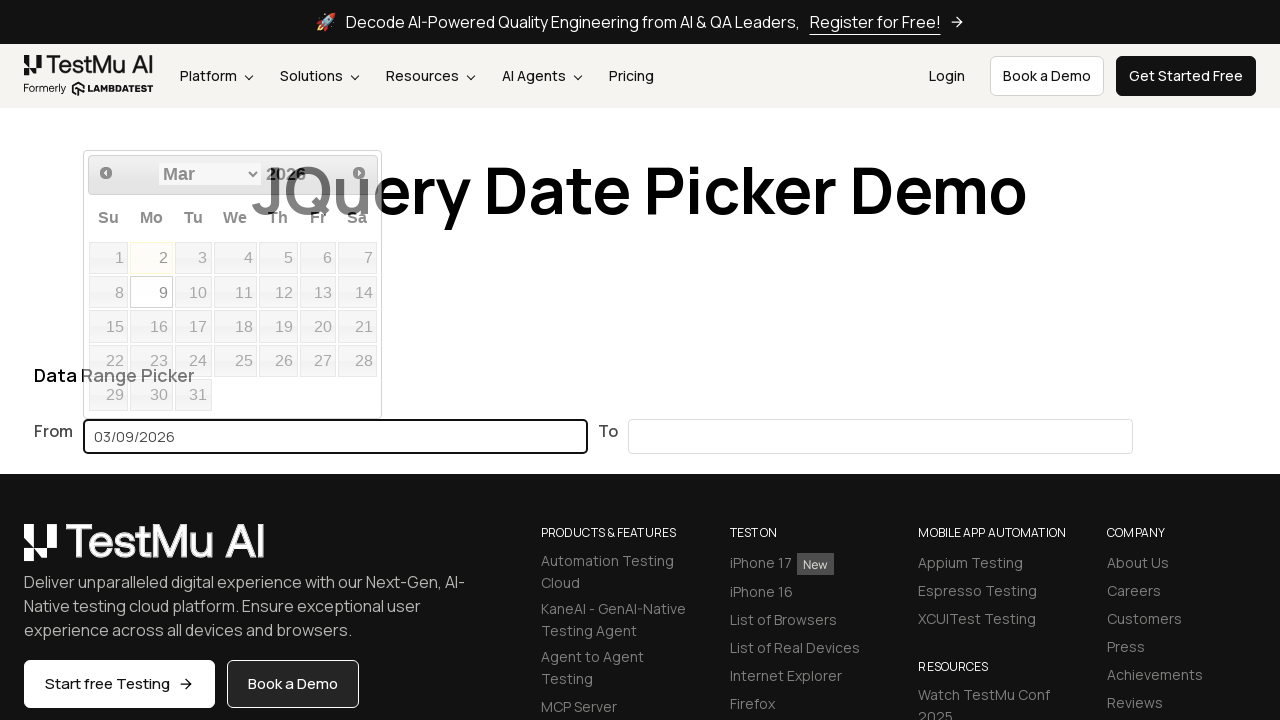

Clicked on the 'from' date input to open the date picker at (336, 436) on input#from
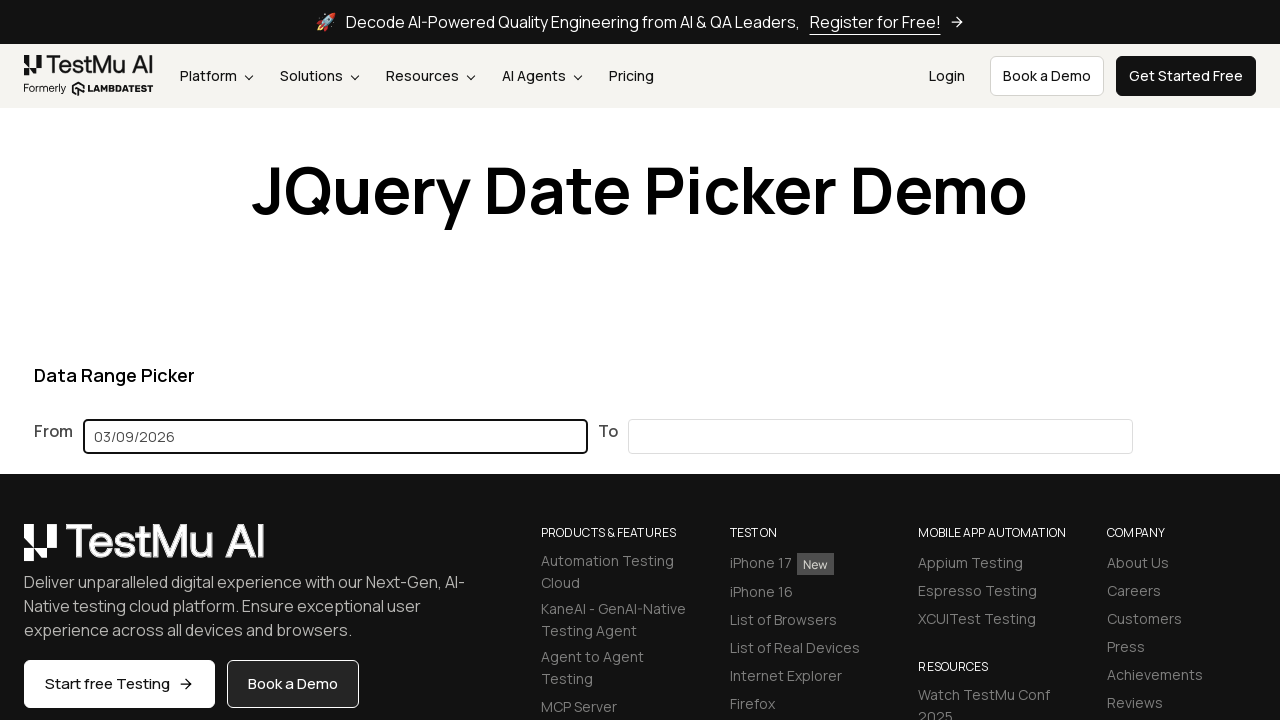

Clicked outside the date picker to close it at (640, 376) on div.text-size-18.font-semibold.px-10.py-10.text-black
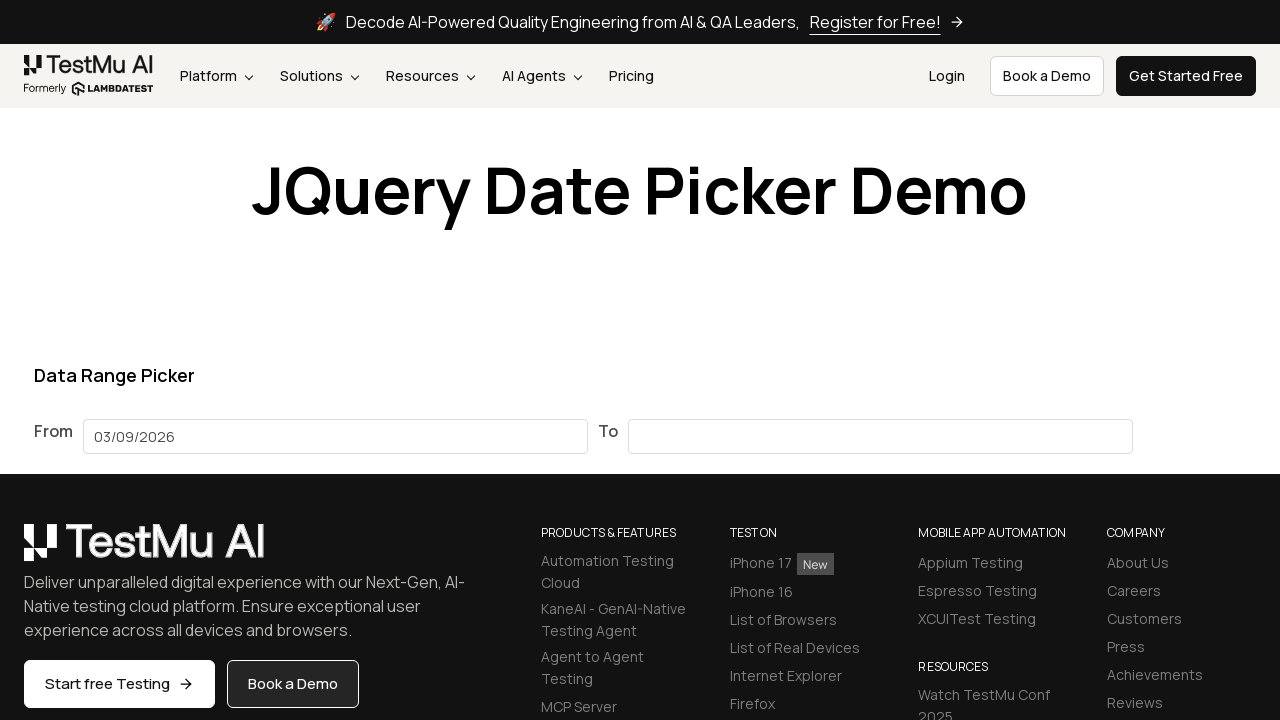

Clicked on the 'from' date input again to reopen the date picker at (336, 436) on input#from
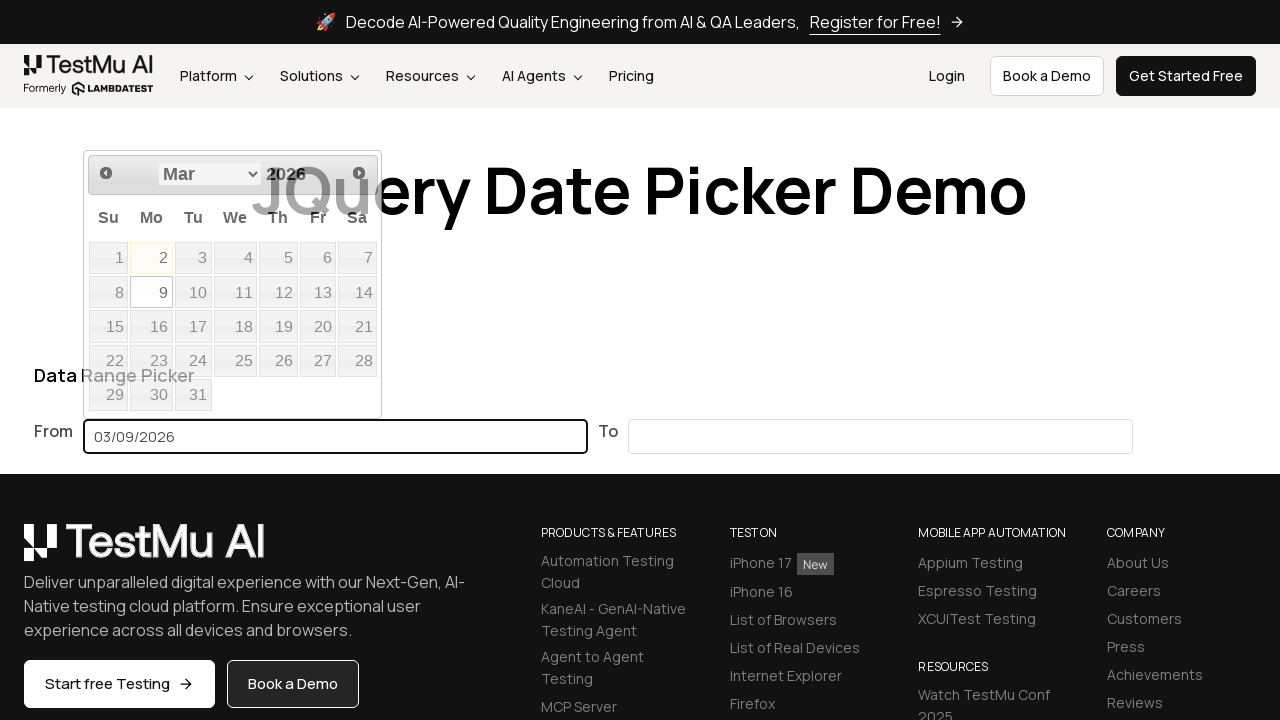

Selected the 17th date from the calendar UI at (357, 326) on #ui-datepicker-div table tbody tr:nth-child(3) td:nth-child(7) a
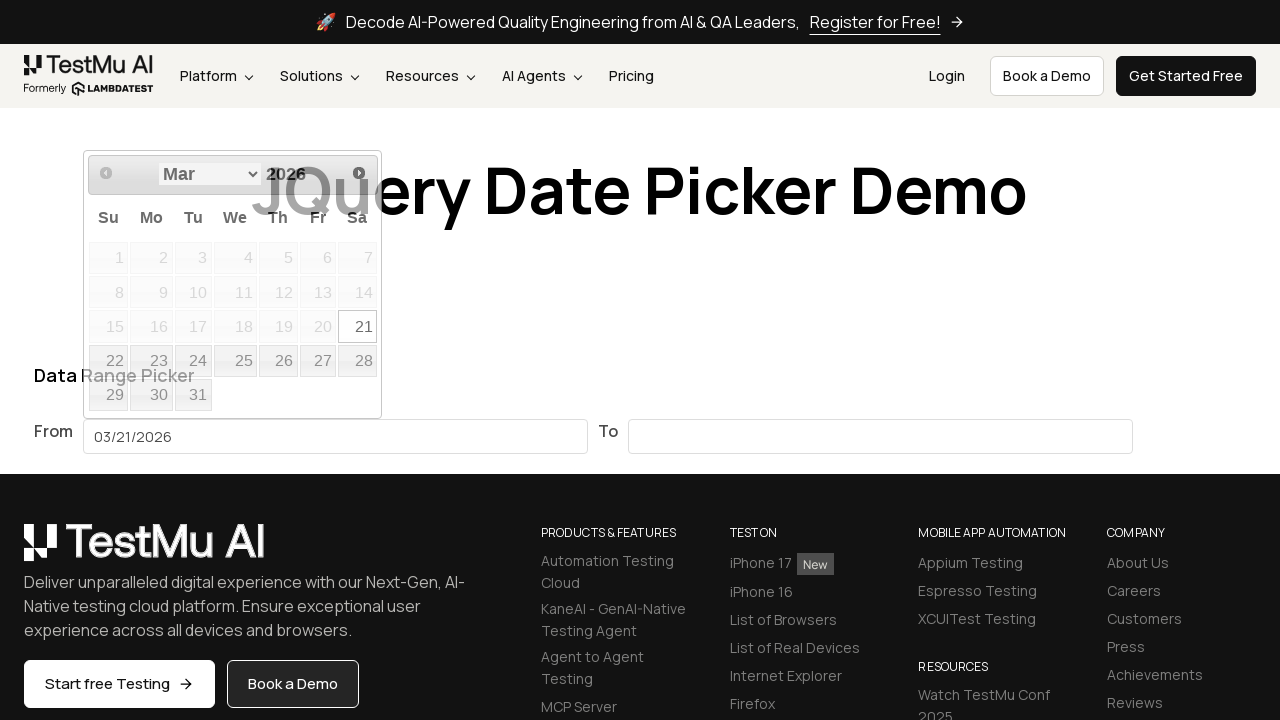

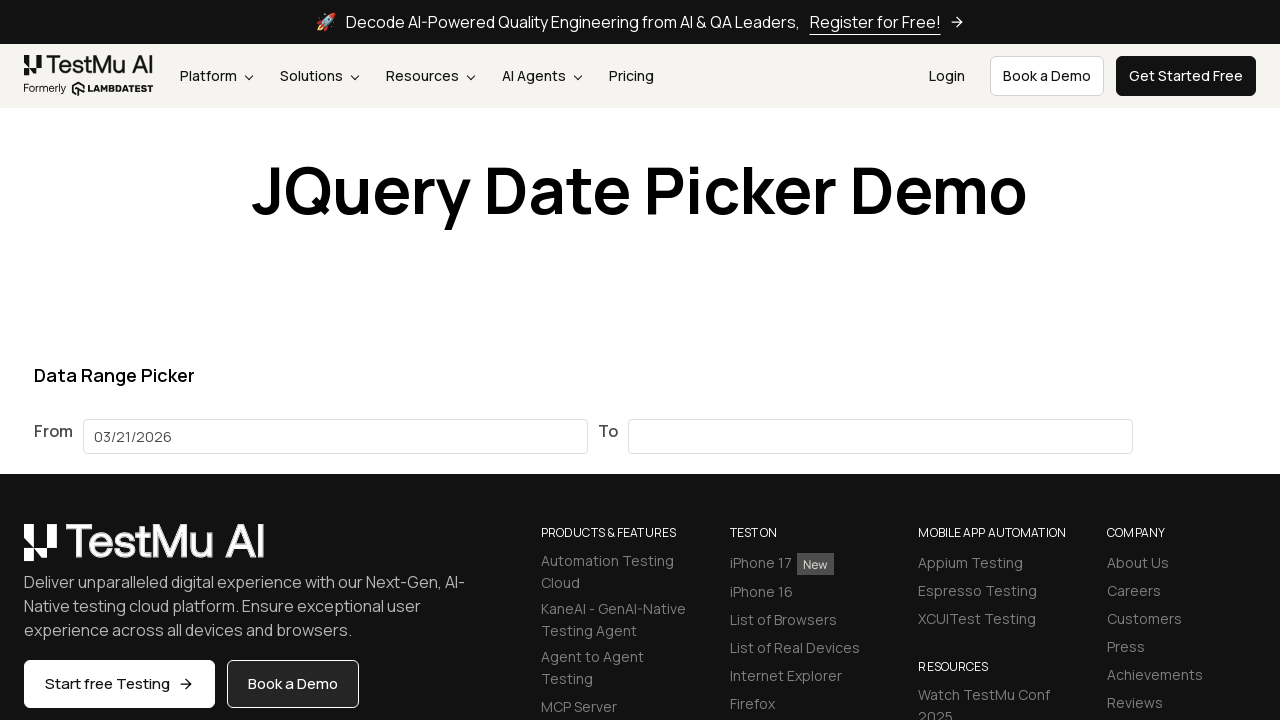